Tests drag and drop functionality on jQuery UI sortable lists by dragging items within a list and between two connected lists, then verifying the final order of items.

Starting URL: https://jqueryui.com/resources/demos/sortable/connect-lists.html

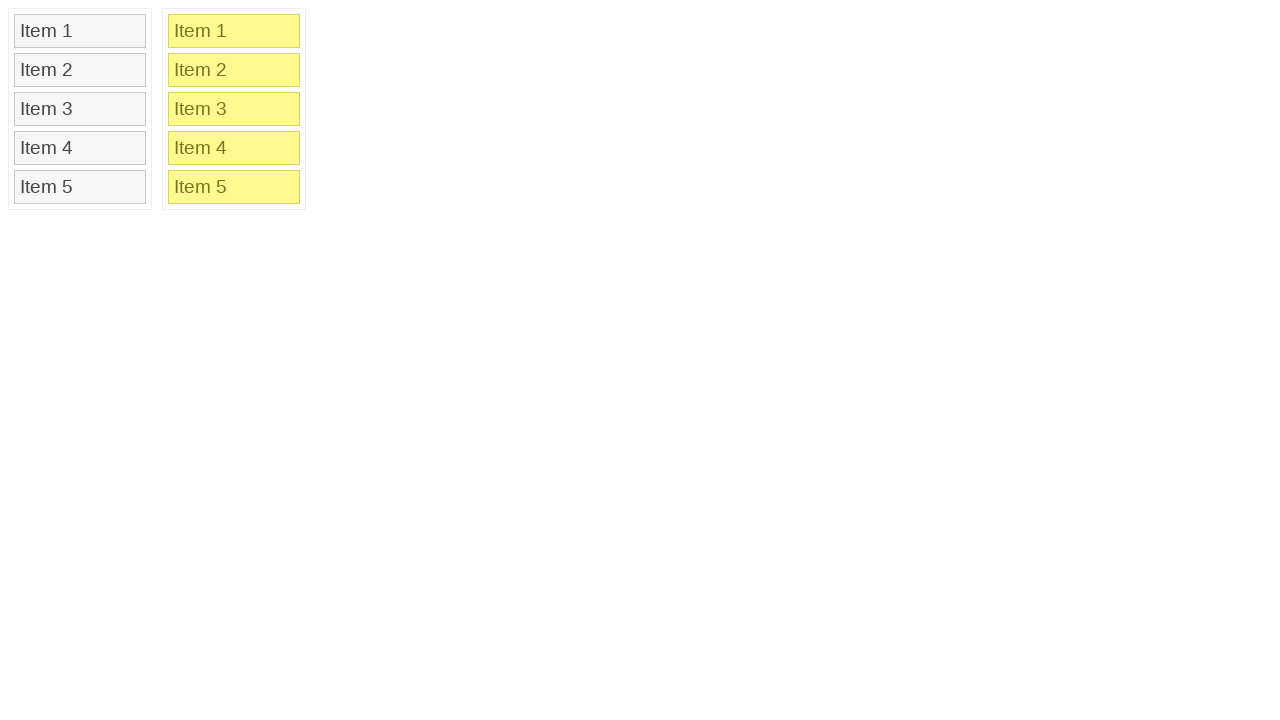

Waited 2 seconds for page to load
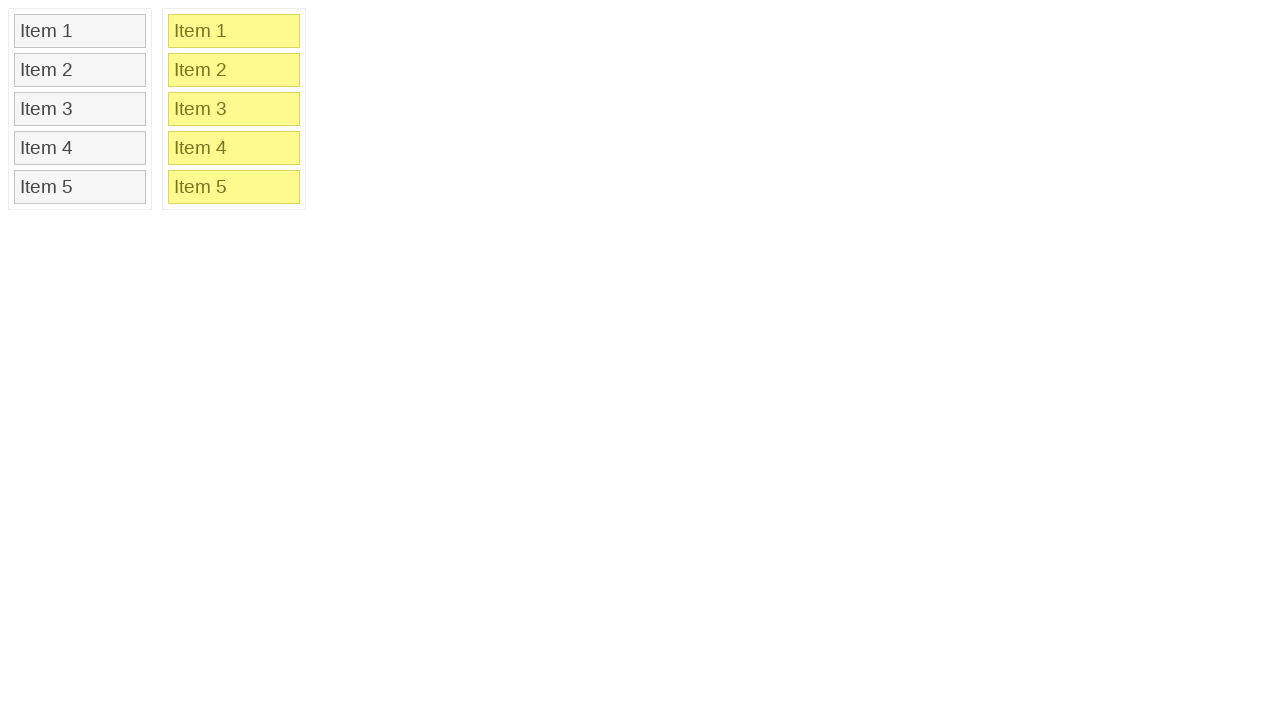

Dragged Item 2 to Item 4 position within list 1 at (80, 148)
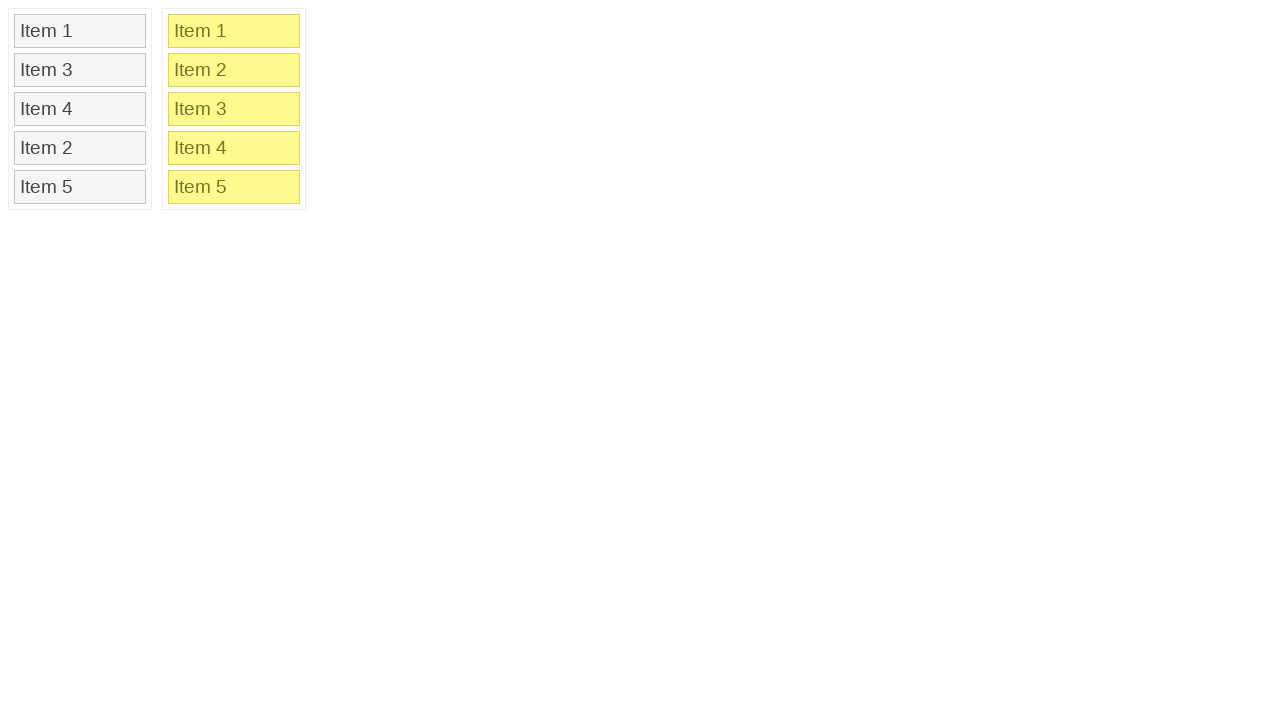

Waited 2 seconds after dragging Item 2
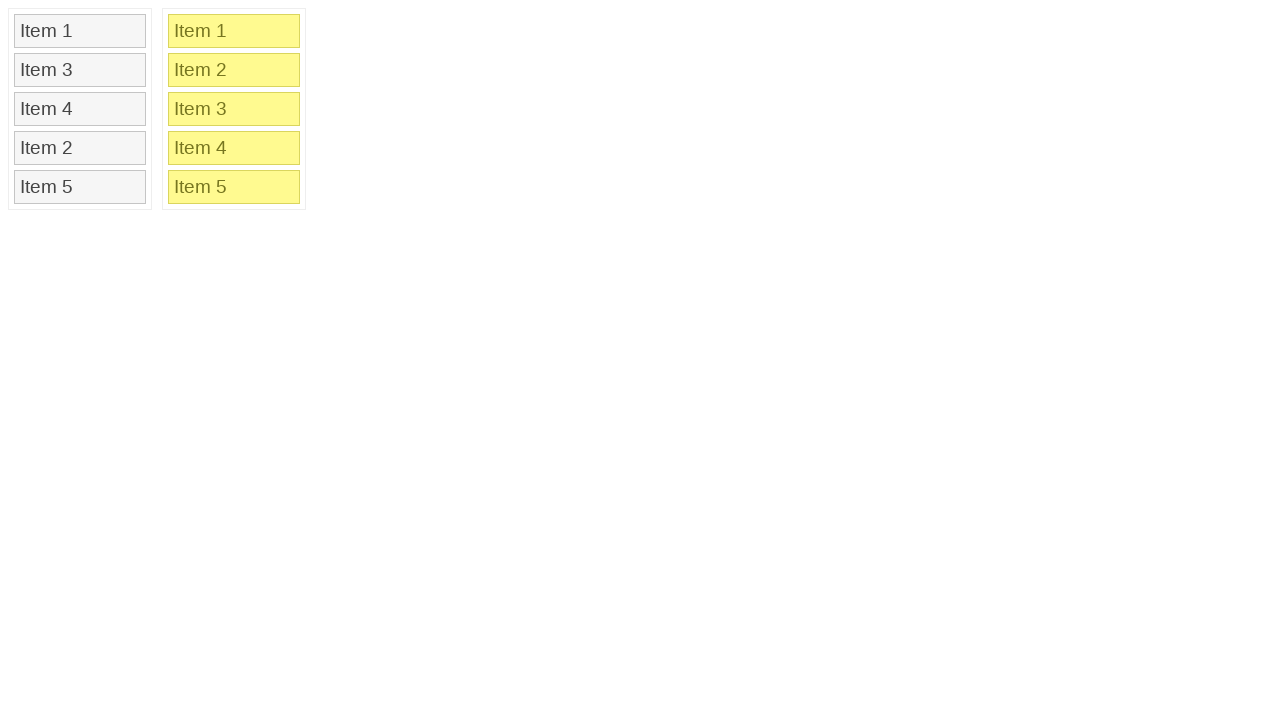

Moved mouse to center of Item 3 at (80, 70)
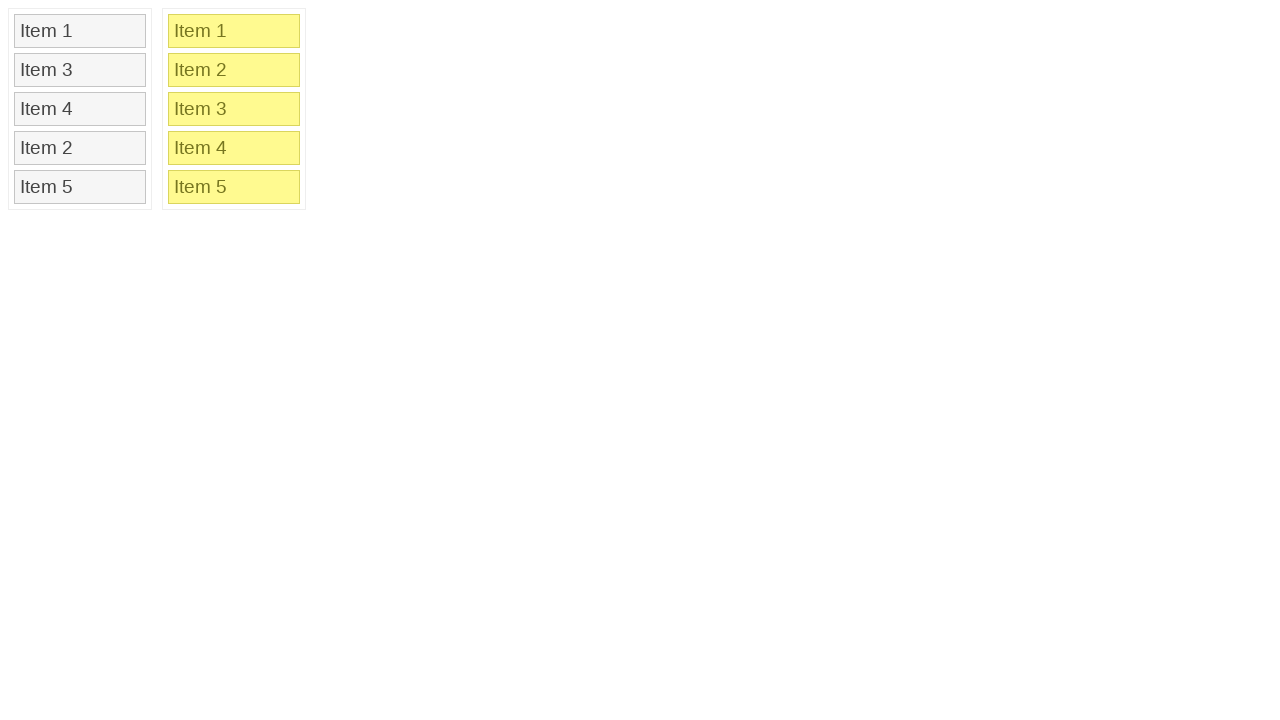

Pressed mouse button down on Item 3 at (80, 70)
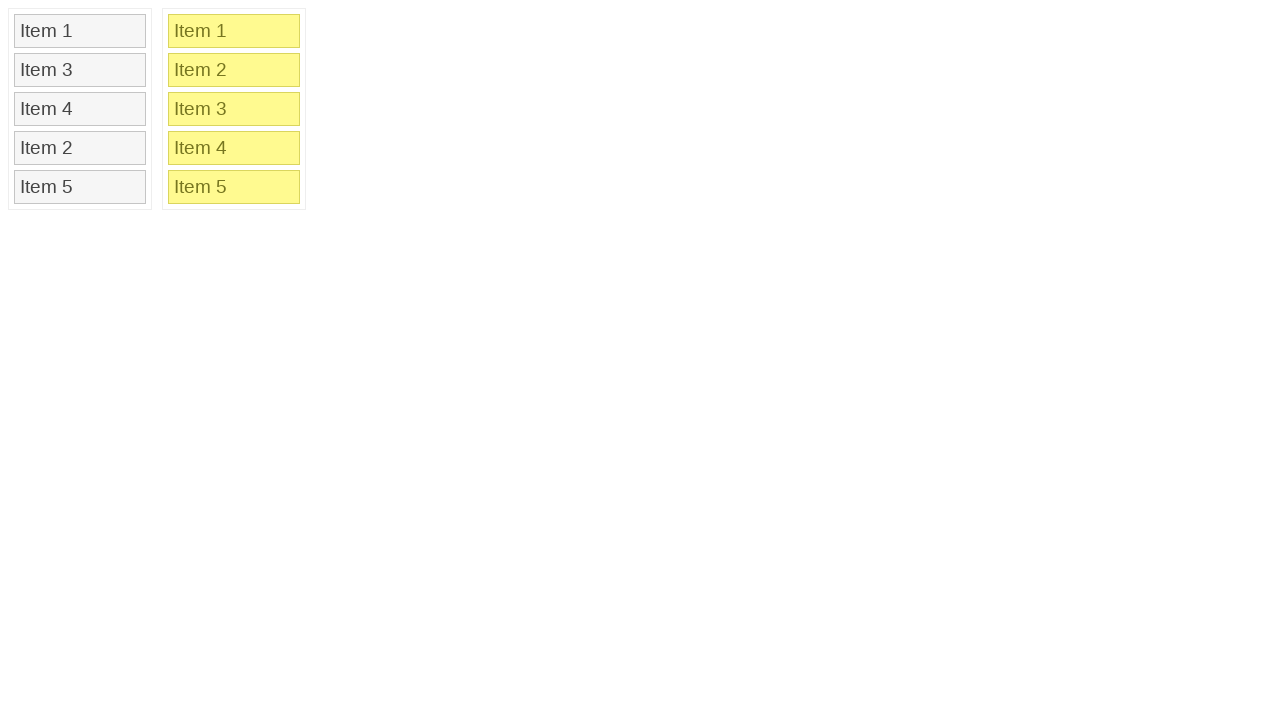

Moved mouse to target position in list 2 at (181, 83)
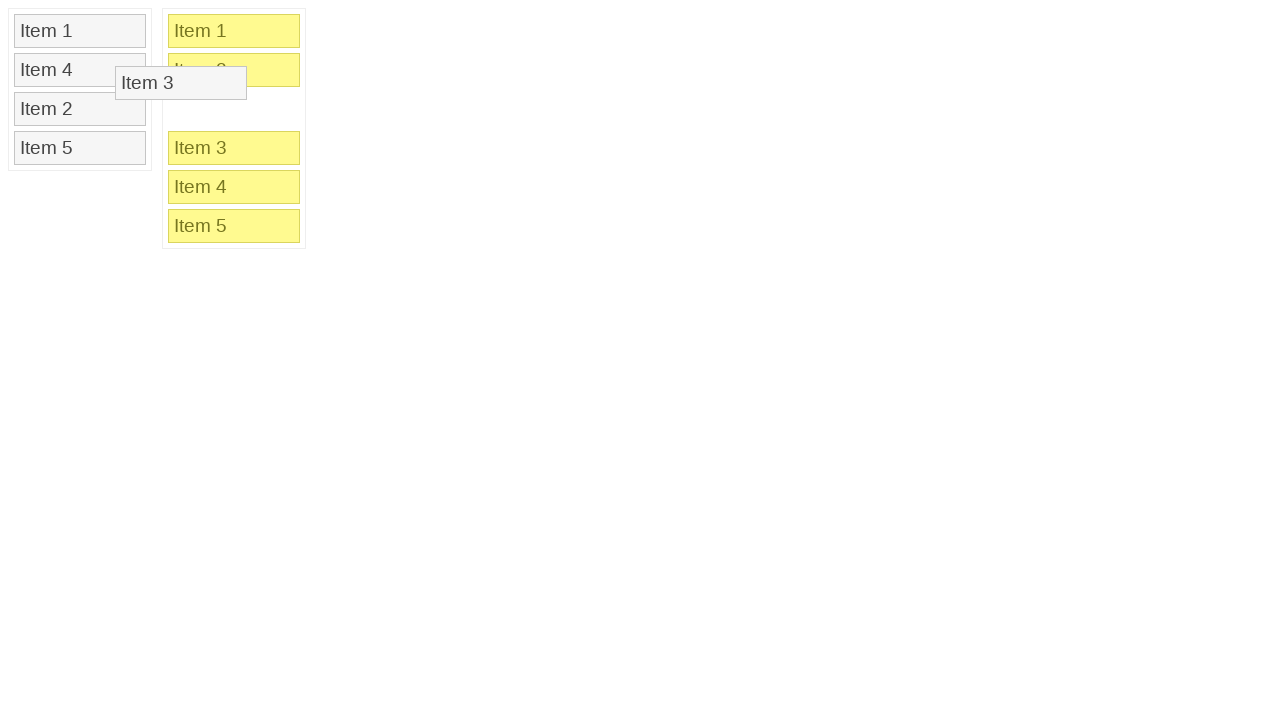

Released mouse button to drop Item 3 into list 2 at (181, 83)
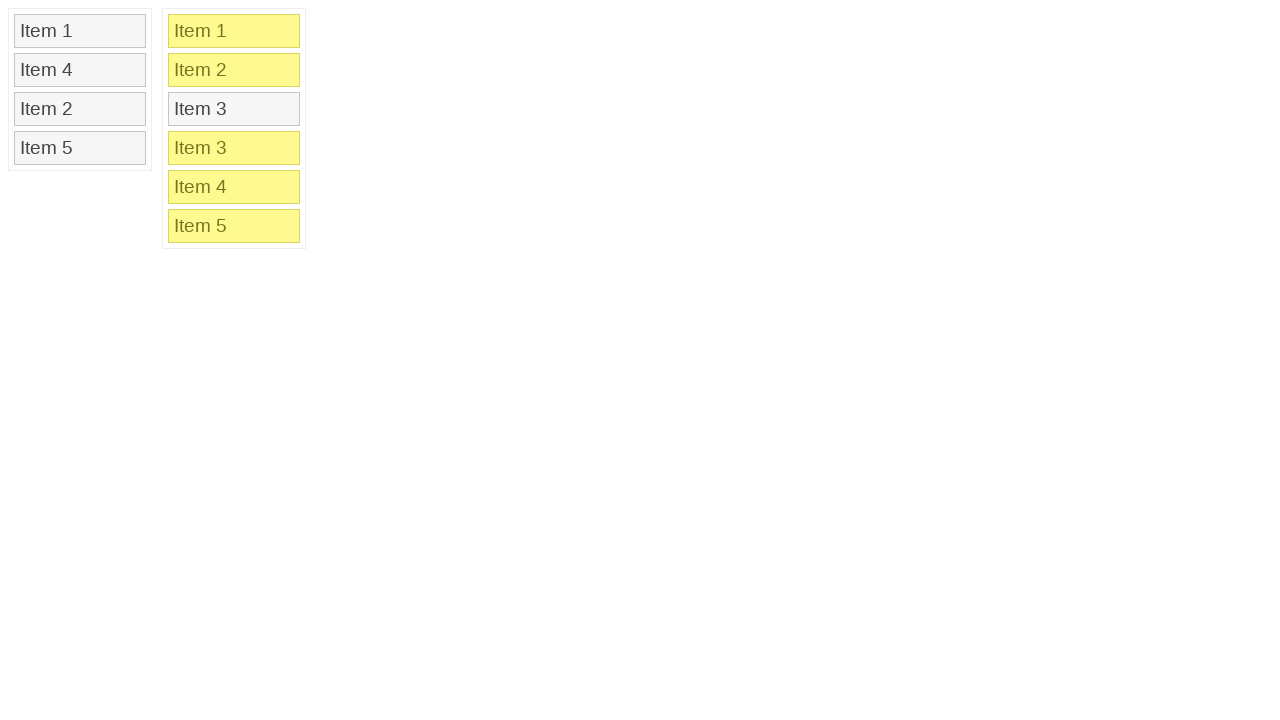

Waited 2 seconds after dragging Item 3 to list 2
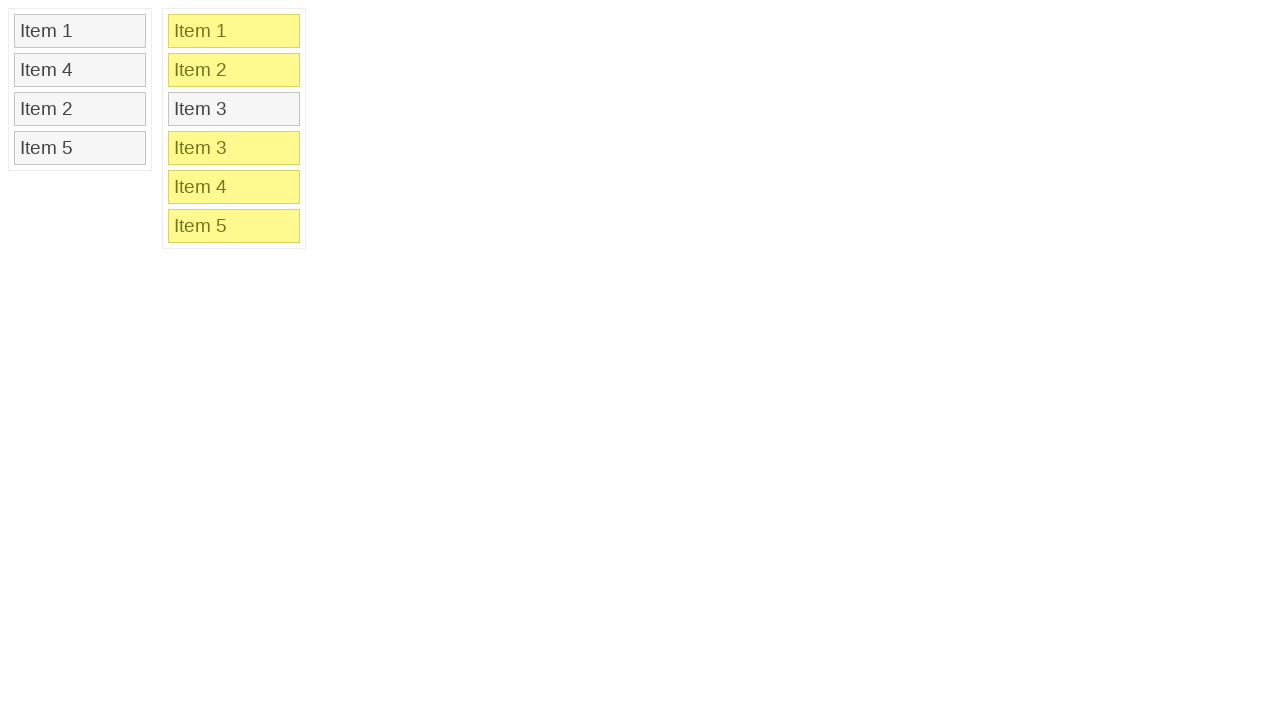

Verified Item 1 is at position 1 in list 1
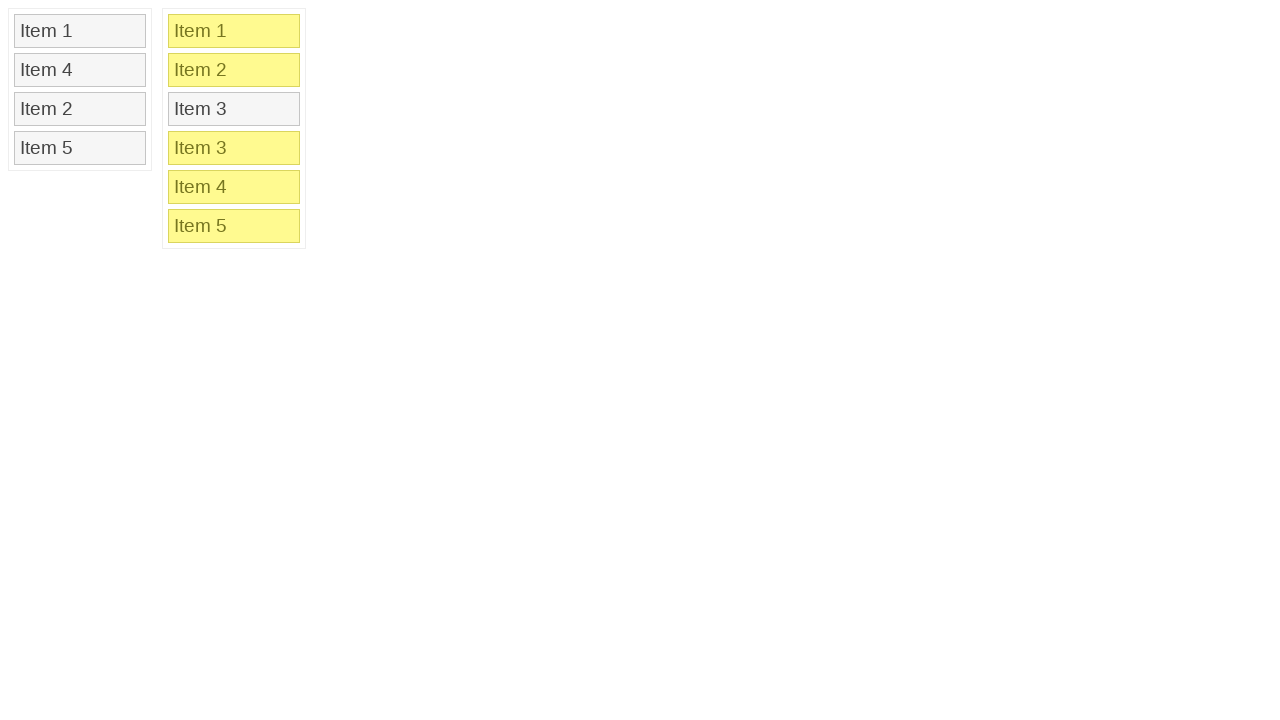

Verified Item 4 is at position 2 in list 1
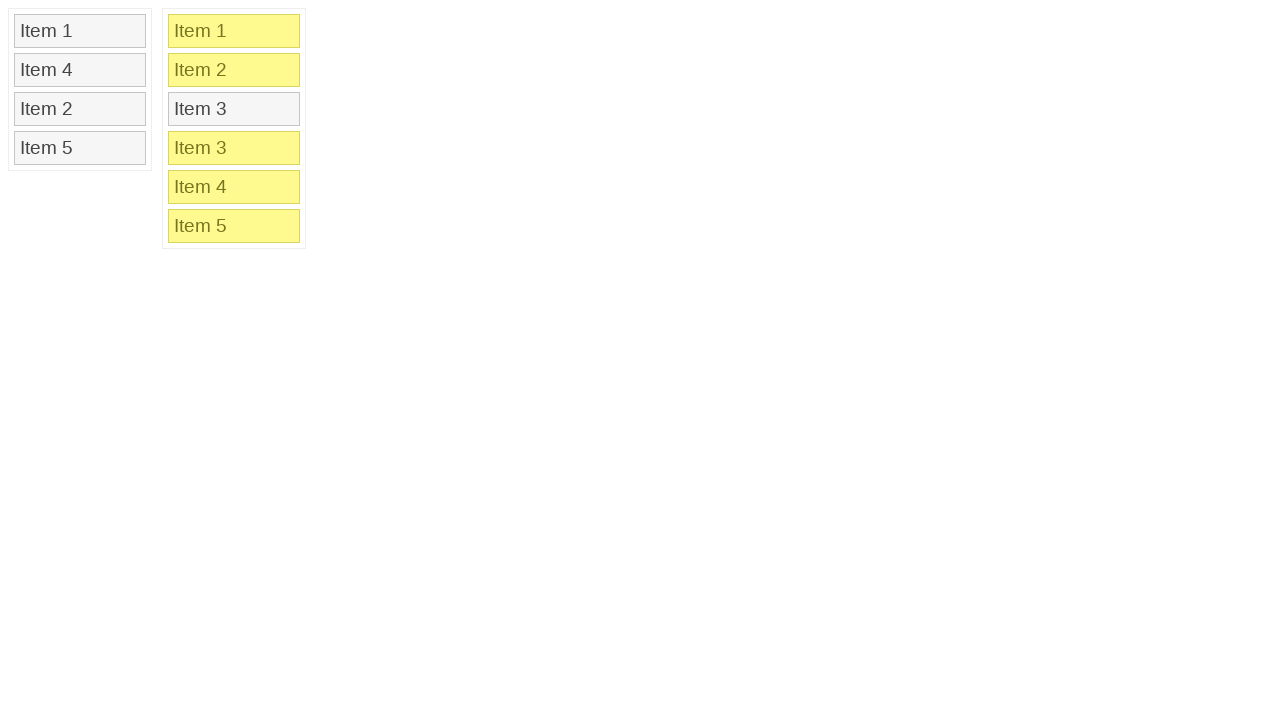

Verified Item 2 is at position 3 in list 1
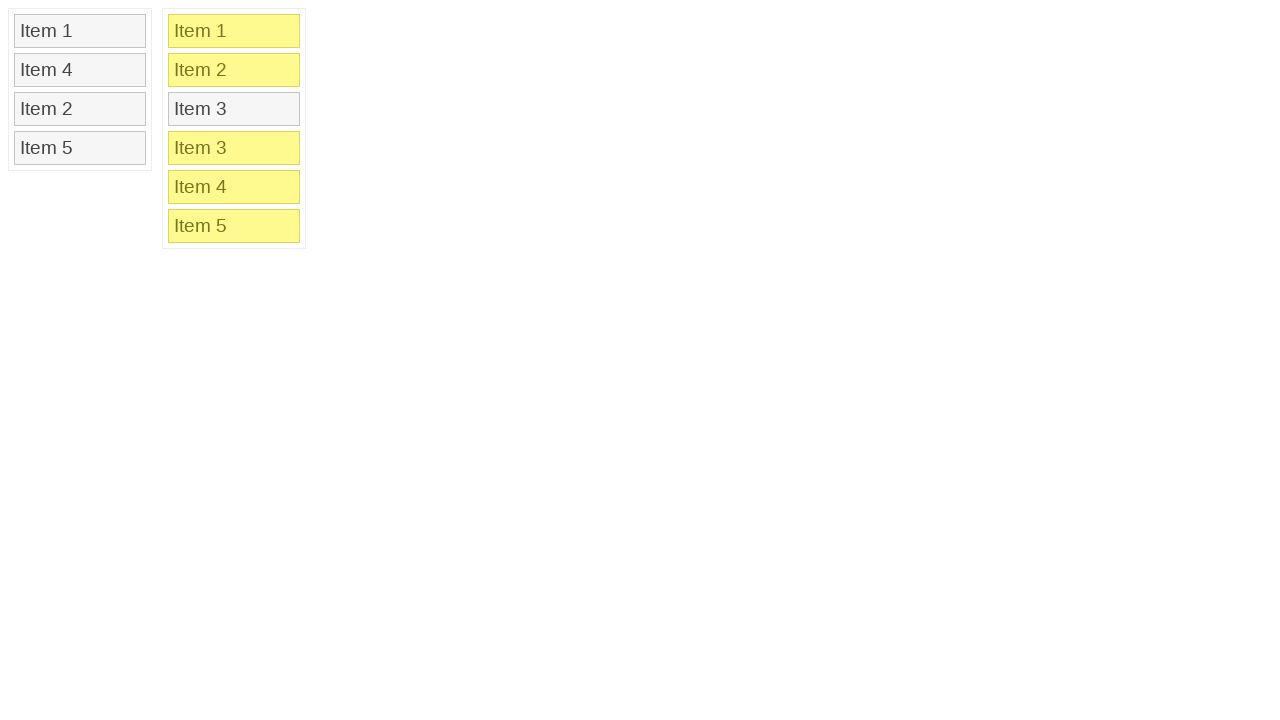

Verified Item 5 is at position 4 in list 1
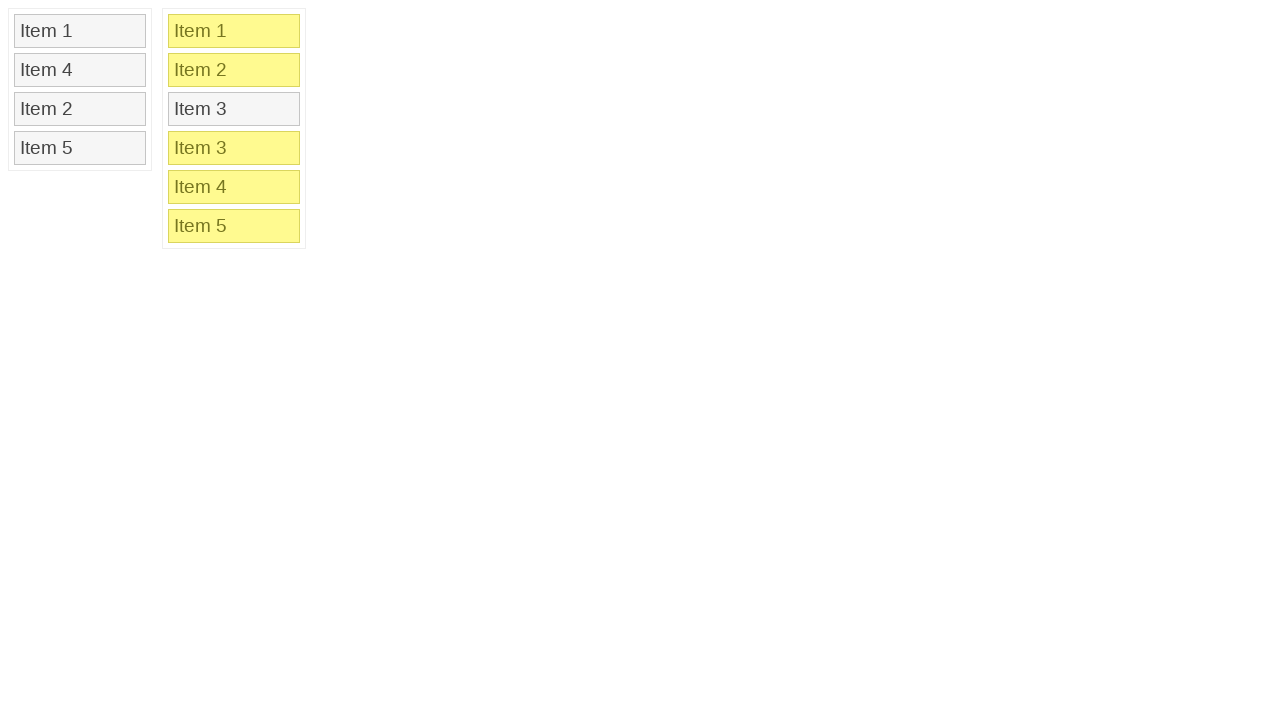

Verified Item 1 is at position 1 in list 2
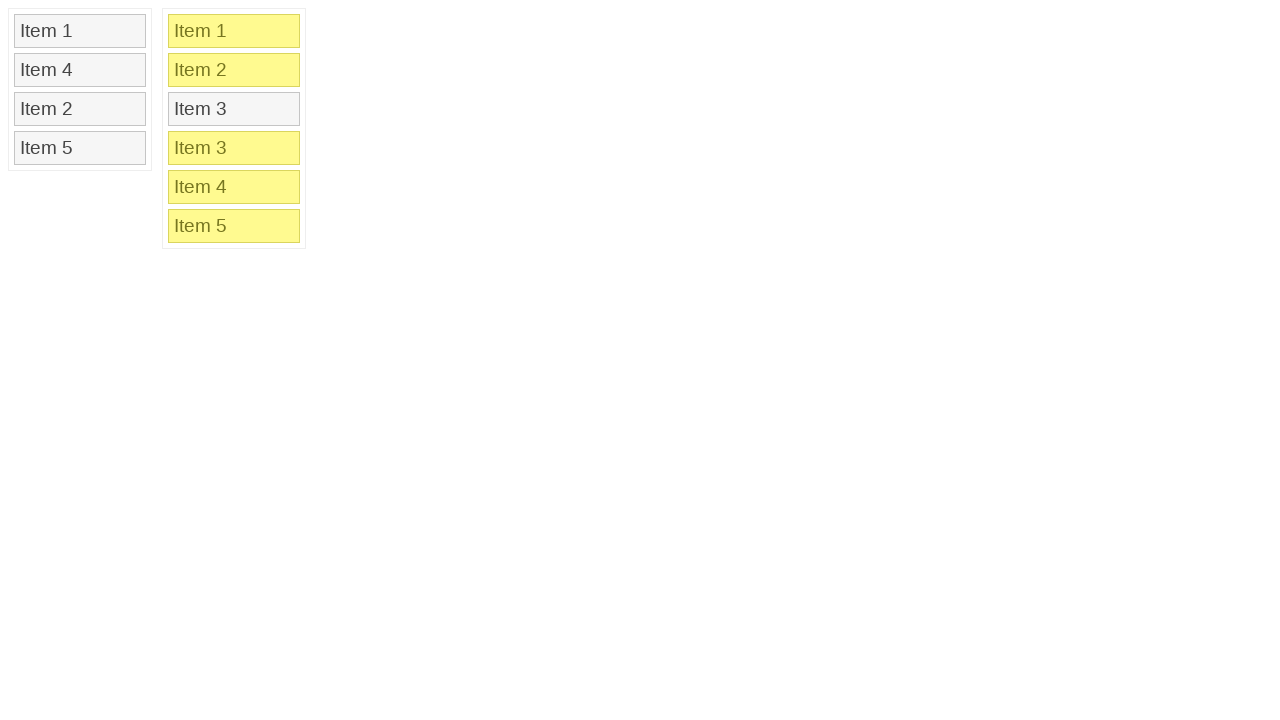

Verified Item 2 is at position 2 in list 2
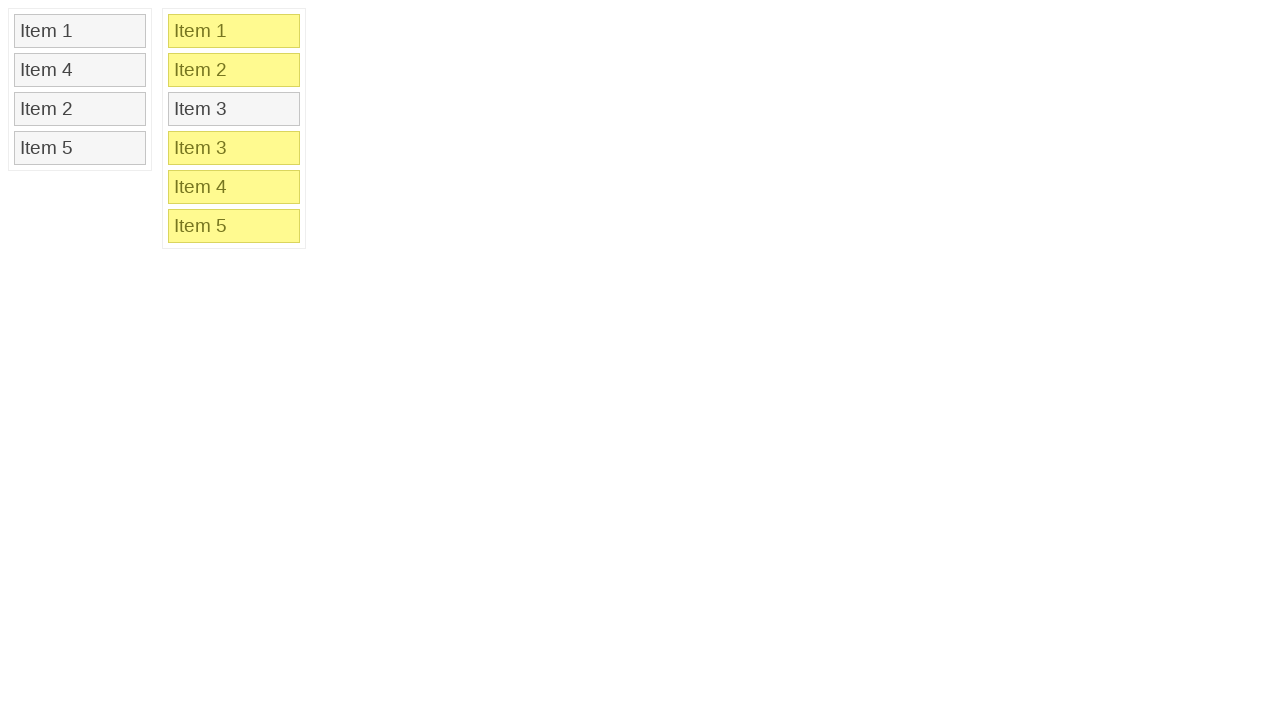

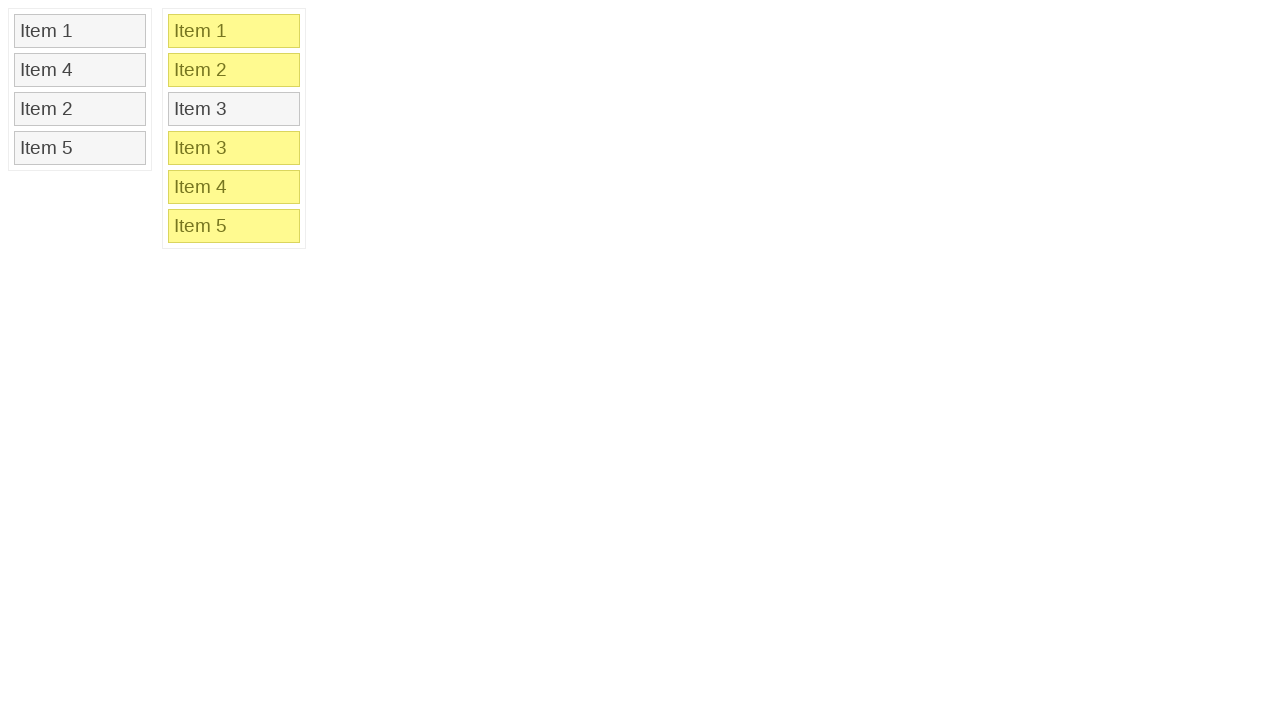